Tests interaction with the SelectorHub XPath practice page by locating an element and using keyboard actions to tab and enter text

Starting URL: https://selectorshub.com/xpath-practice-page/

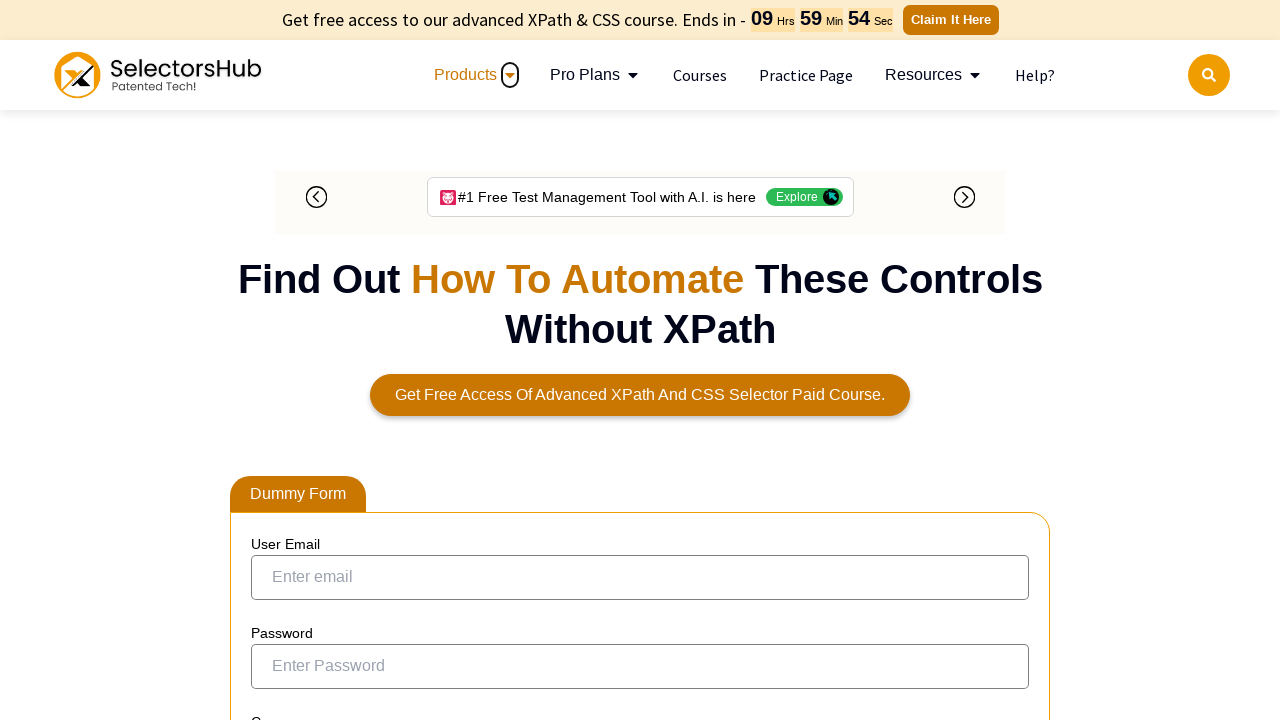

Waited for userPass div element to load
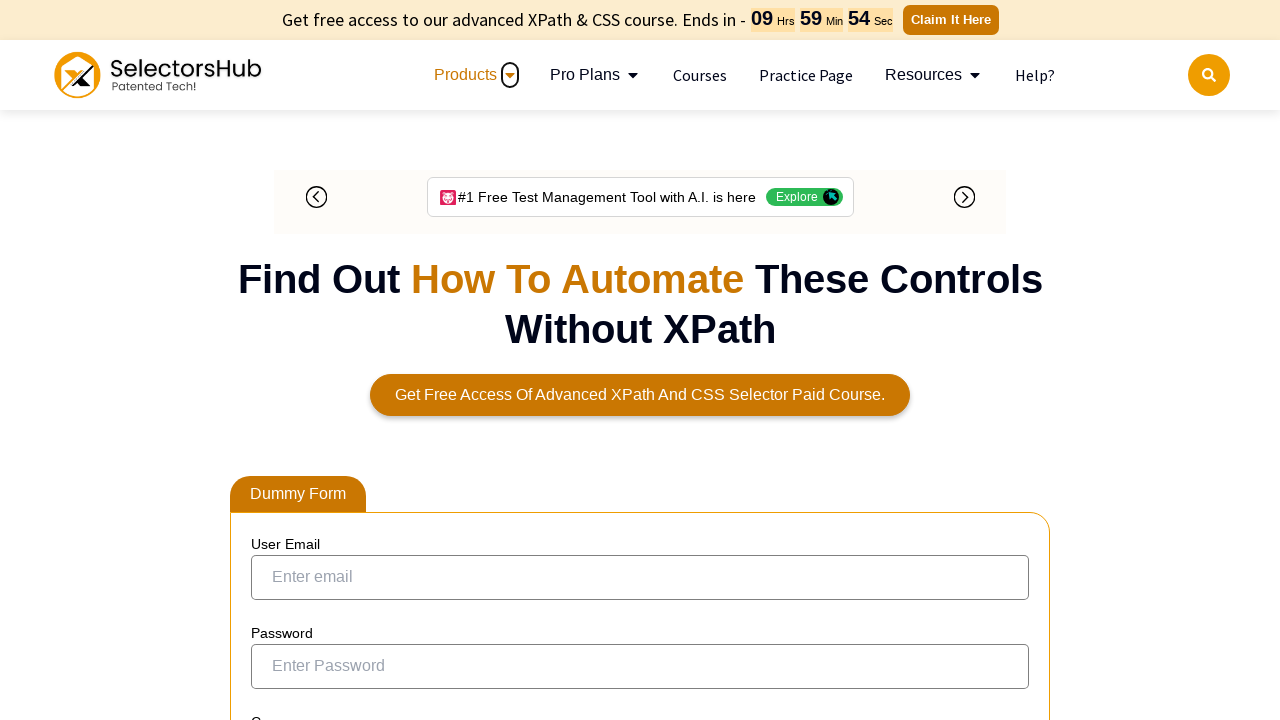

Pressed Tab key to move focus to next element
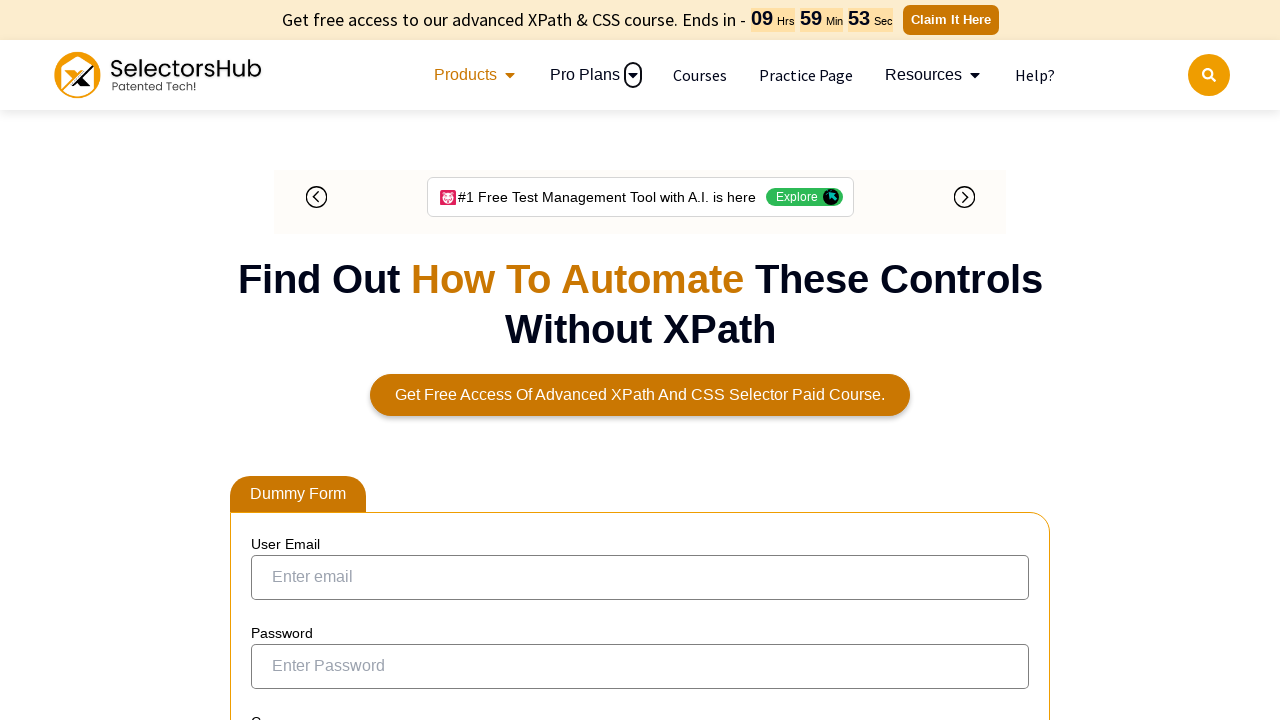

Typed '1234' into the focused input field
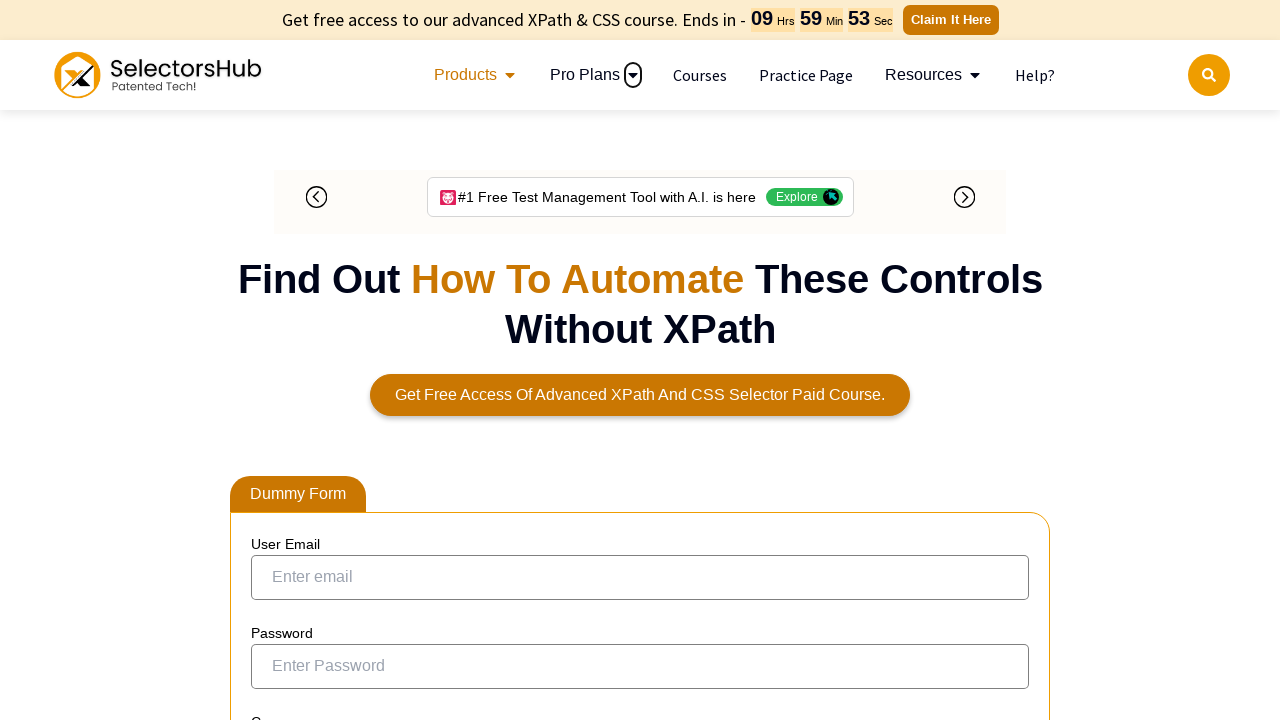

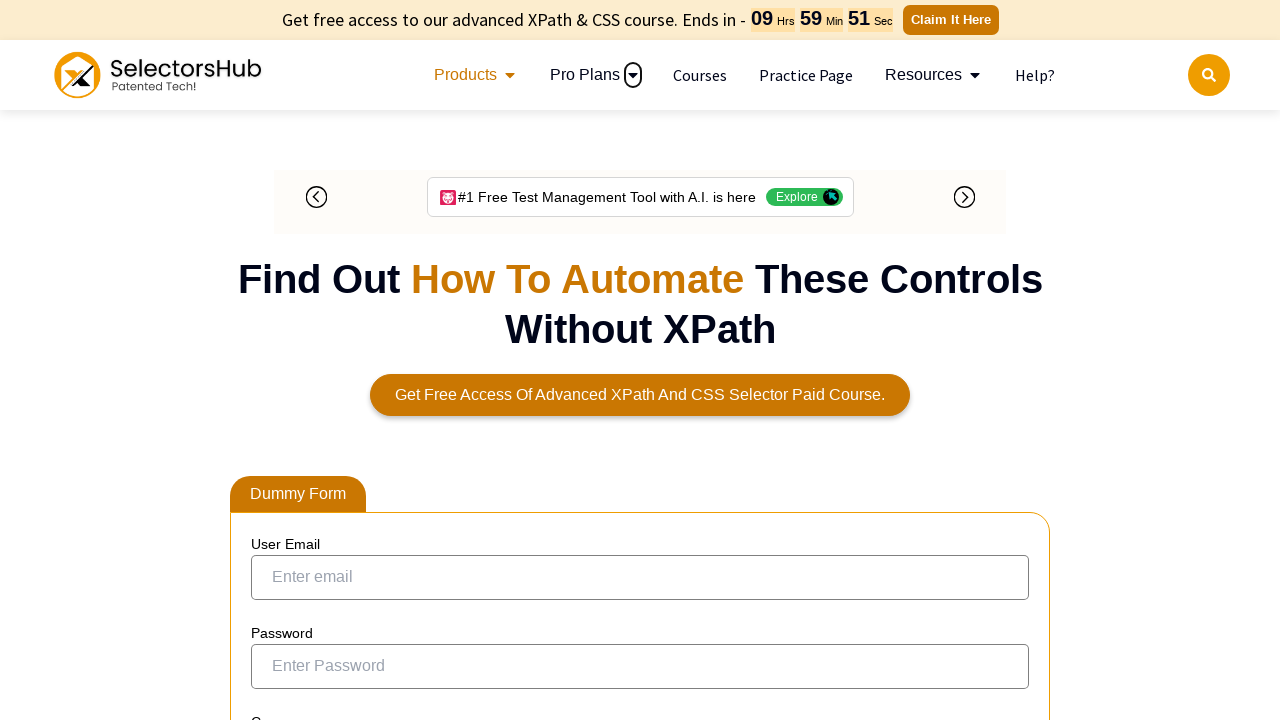